Tests wait for clickability by clicking a button and verifying an alert message disappears

Starting URL: https://leafground.com/waits.xhtml

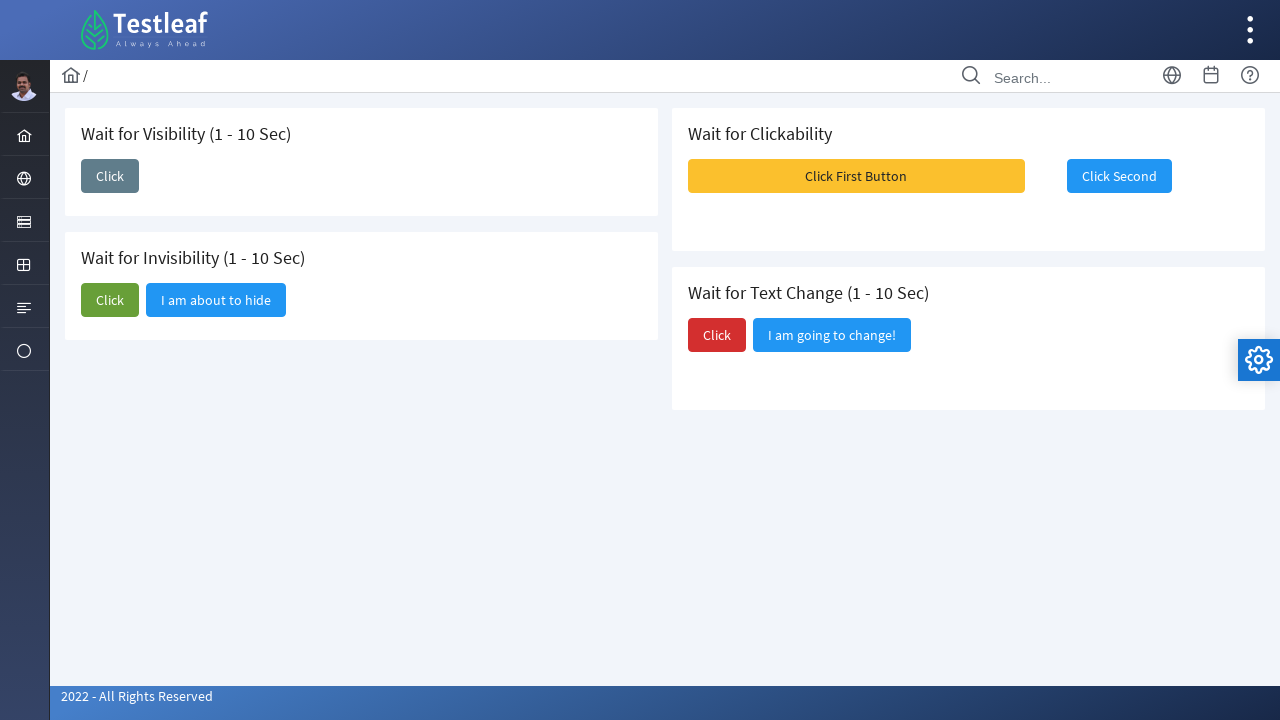

Clicked 'Click First Button' in the Wait for Clickability card at (856, 176) on .card >> internal:has-text="Wait for Clickability"i >> internal:role=button[name
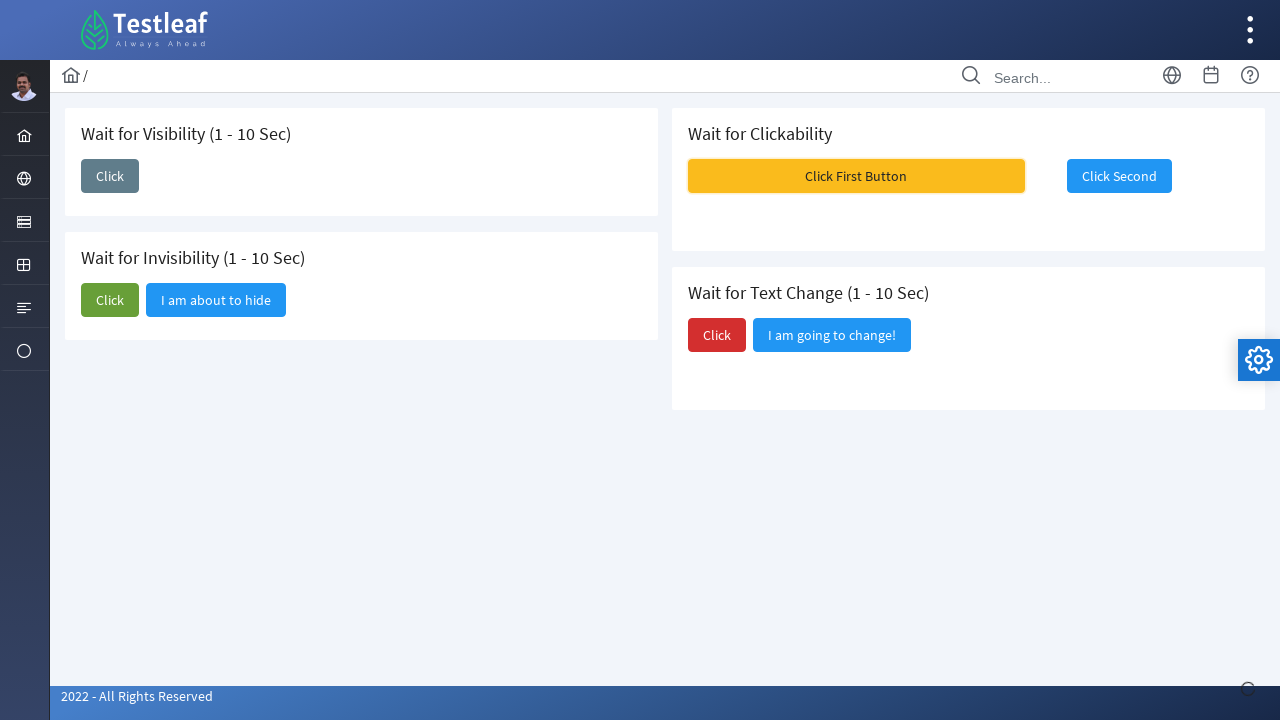

Alert message disappeared
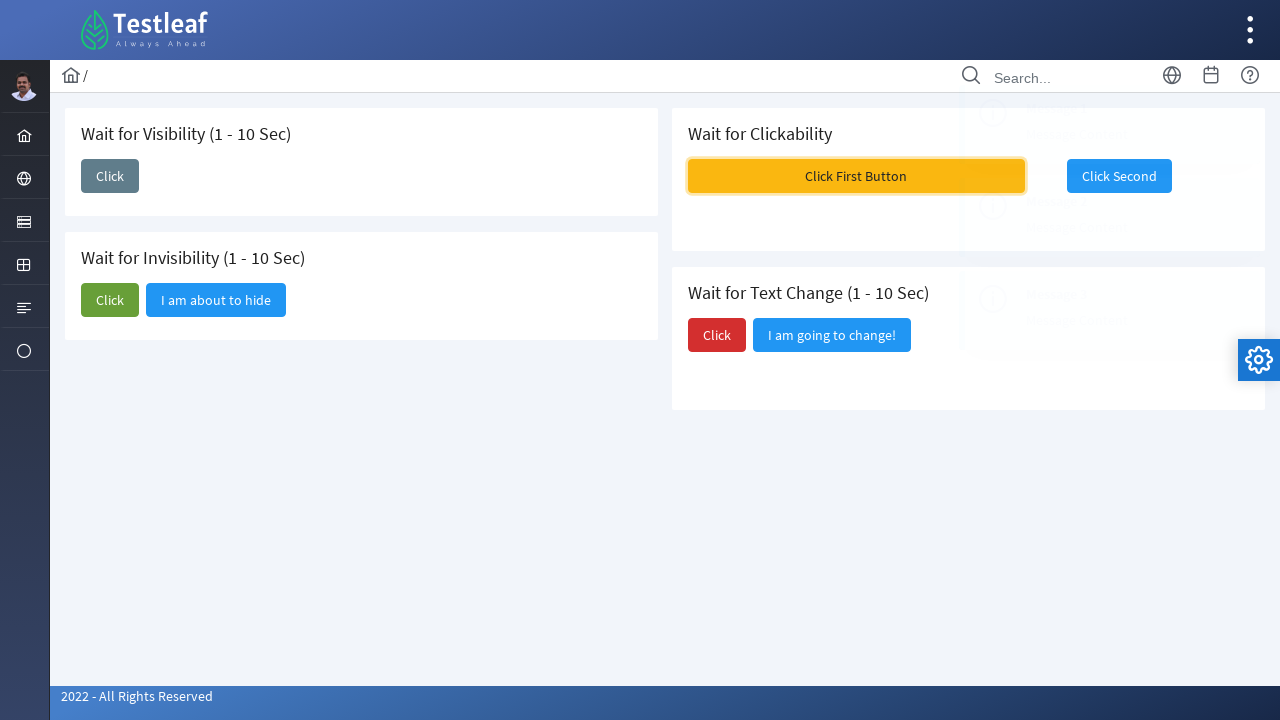

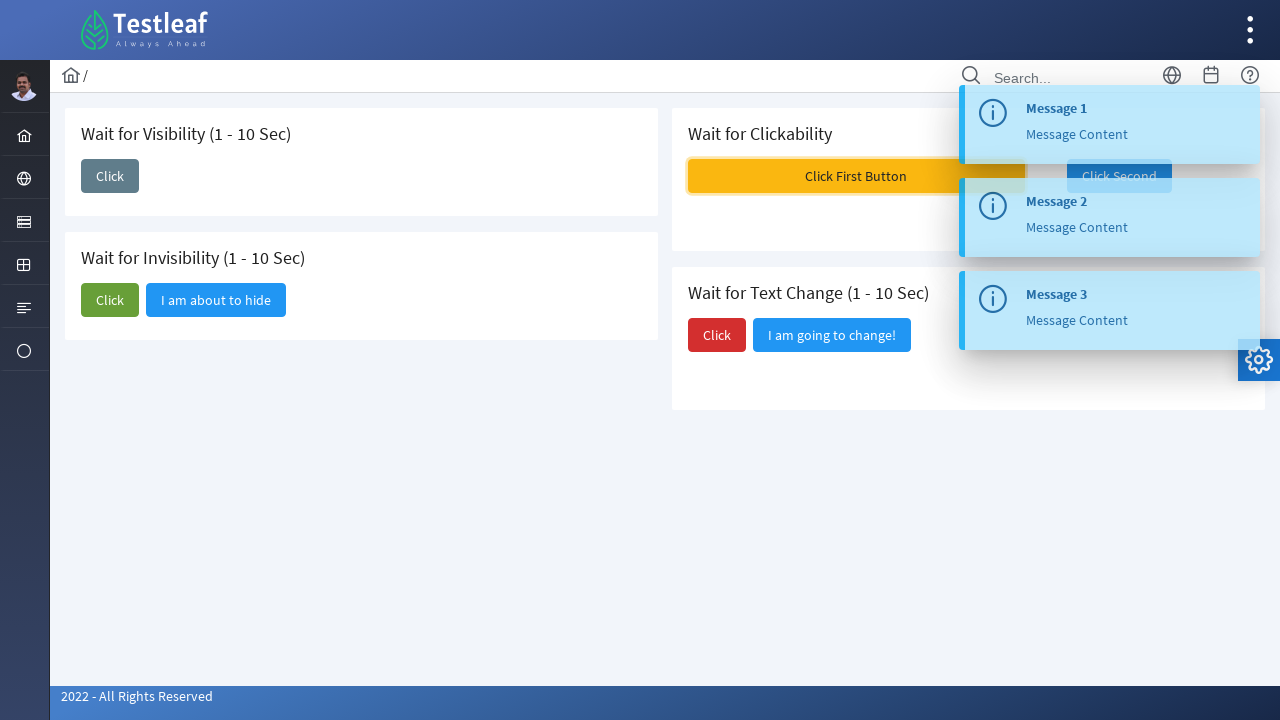